Tests Python.org search functionality by entering "pycon" in the search box and submitting the search

Starting URL: http://www.python.org

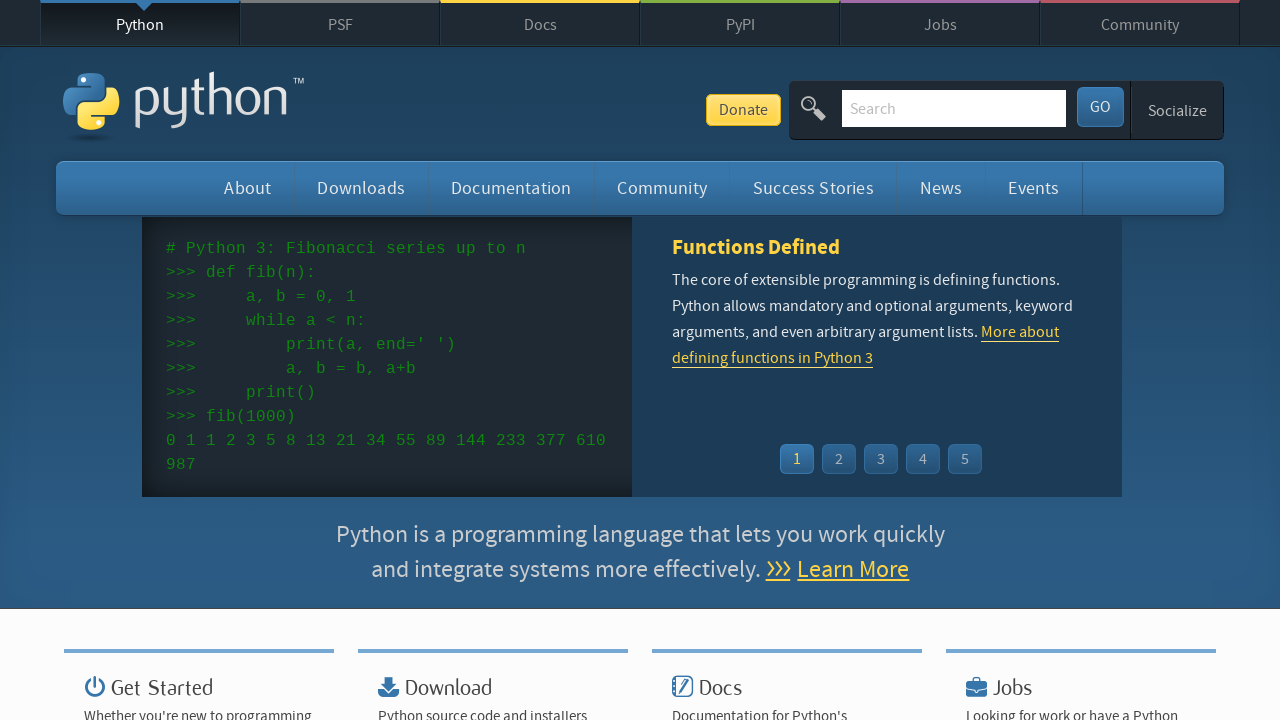

Cleared search box on input[name='q']
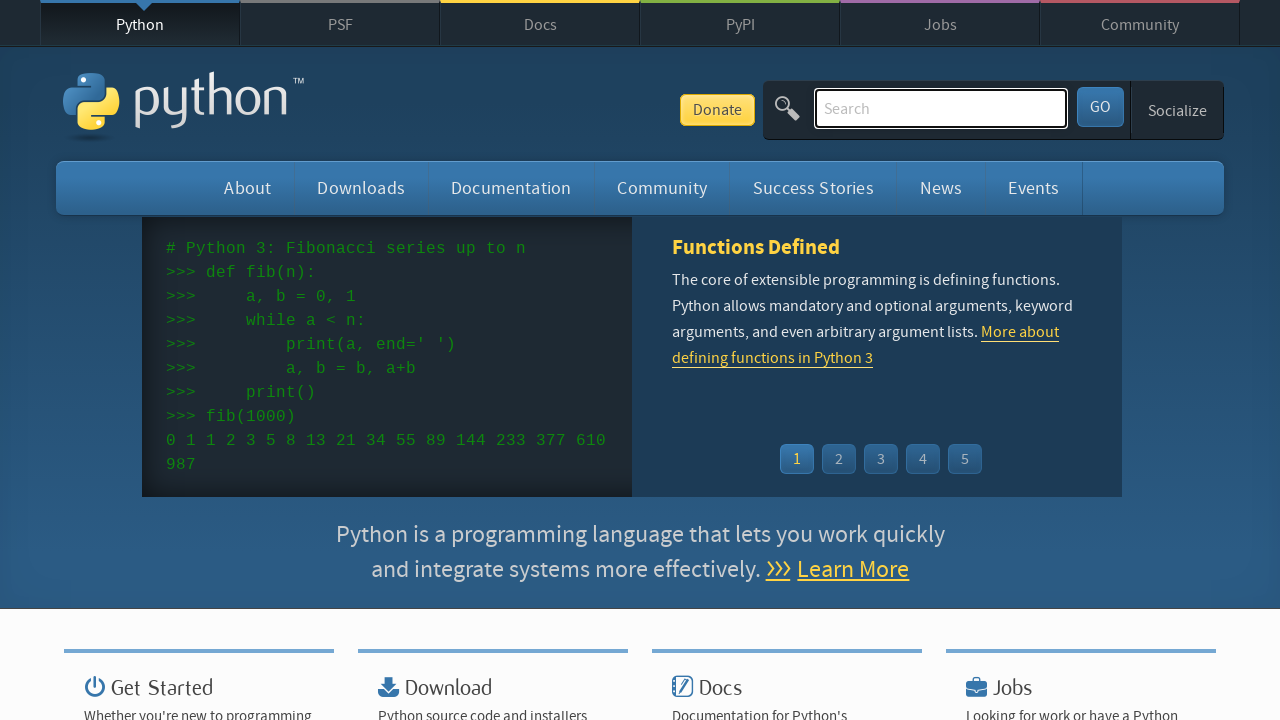

Filled search box with 'pycon' on input[name='q']
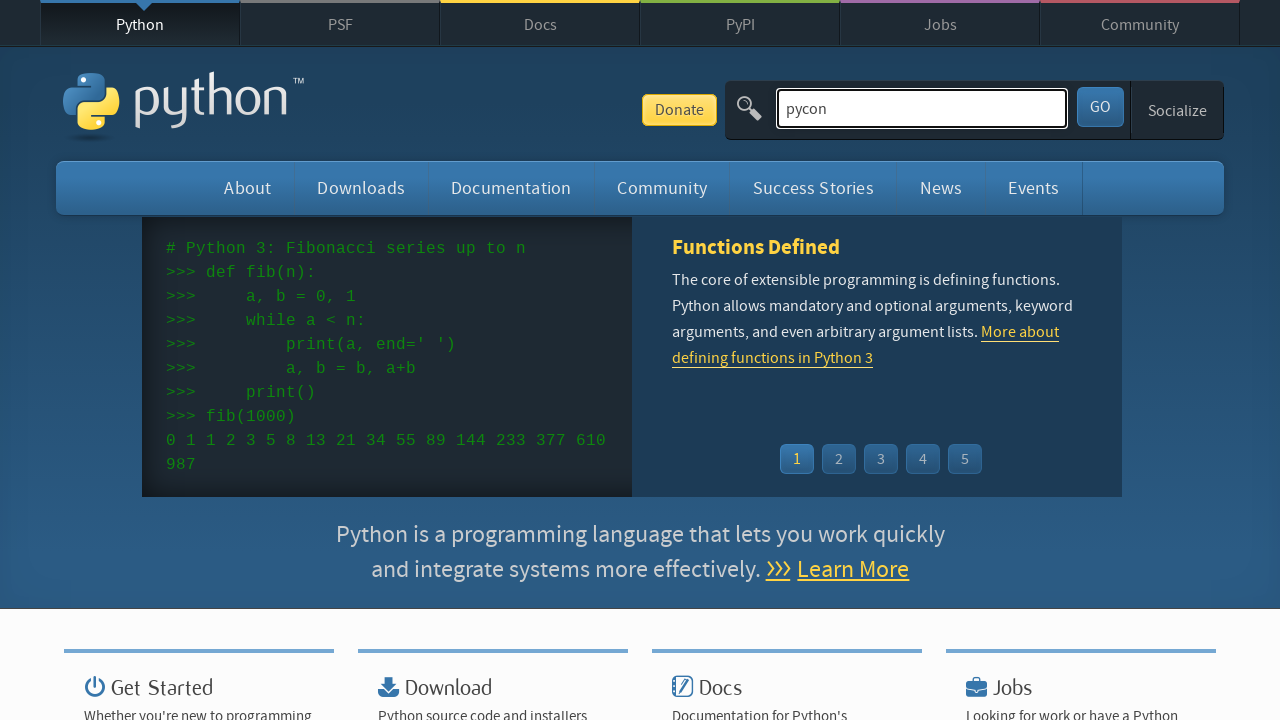

Submitted search by pressing Enter on input[name='q']
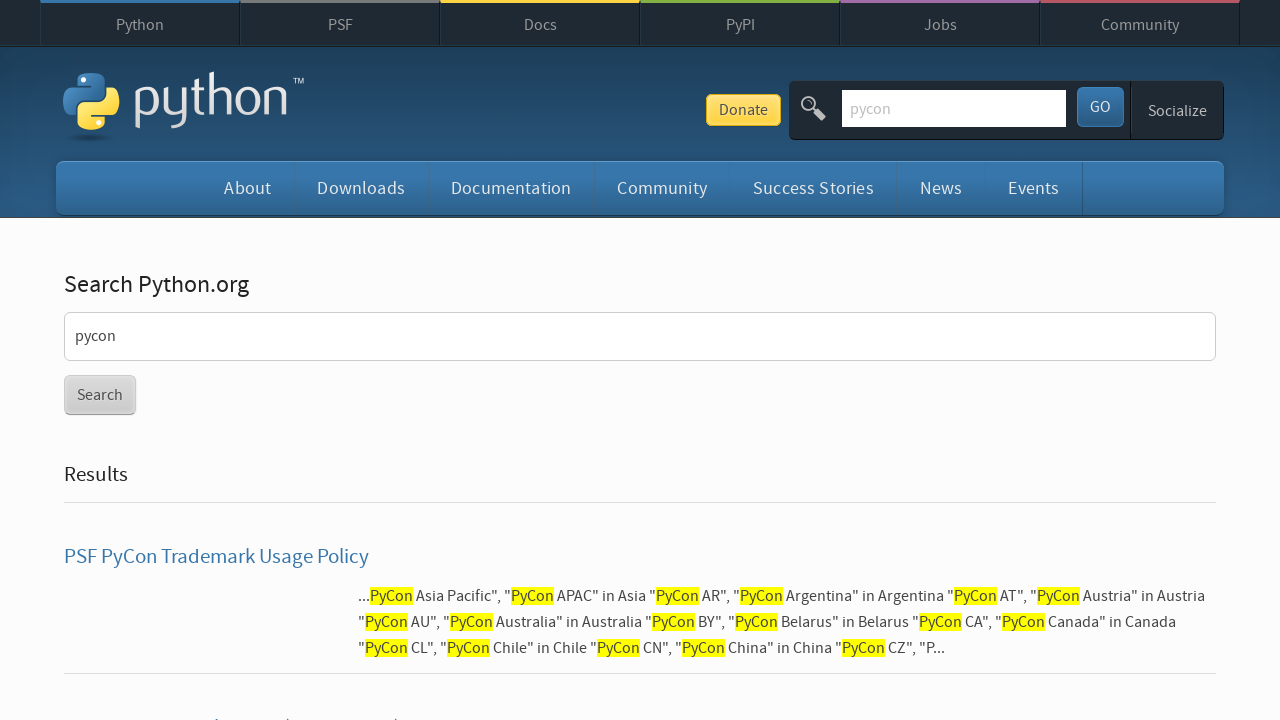

Waited for page to load (networkidle)
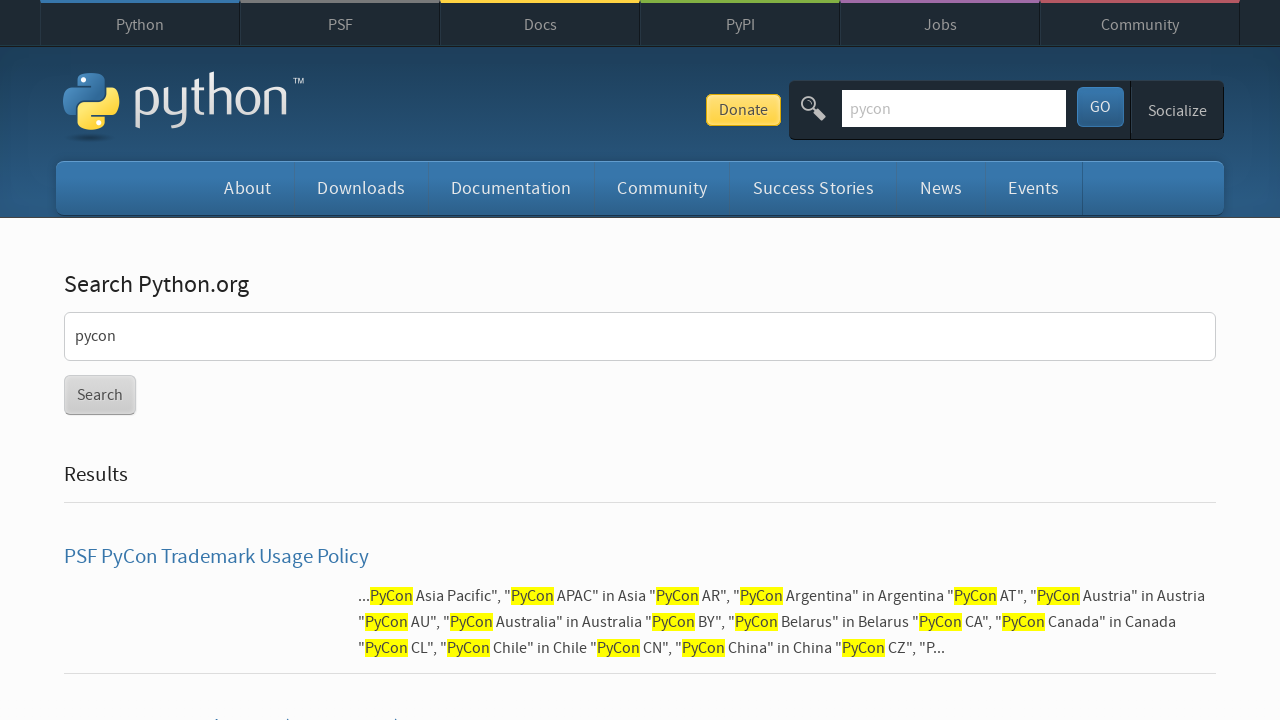

Verified search results are present (no 'No results found' message)
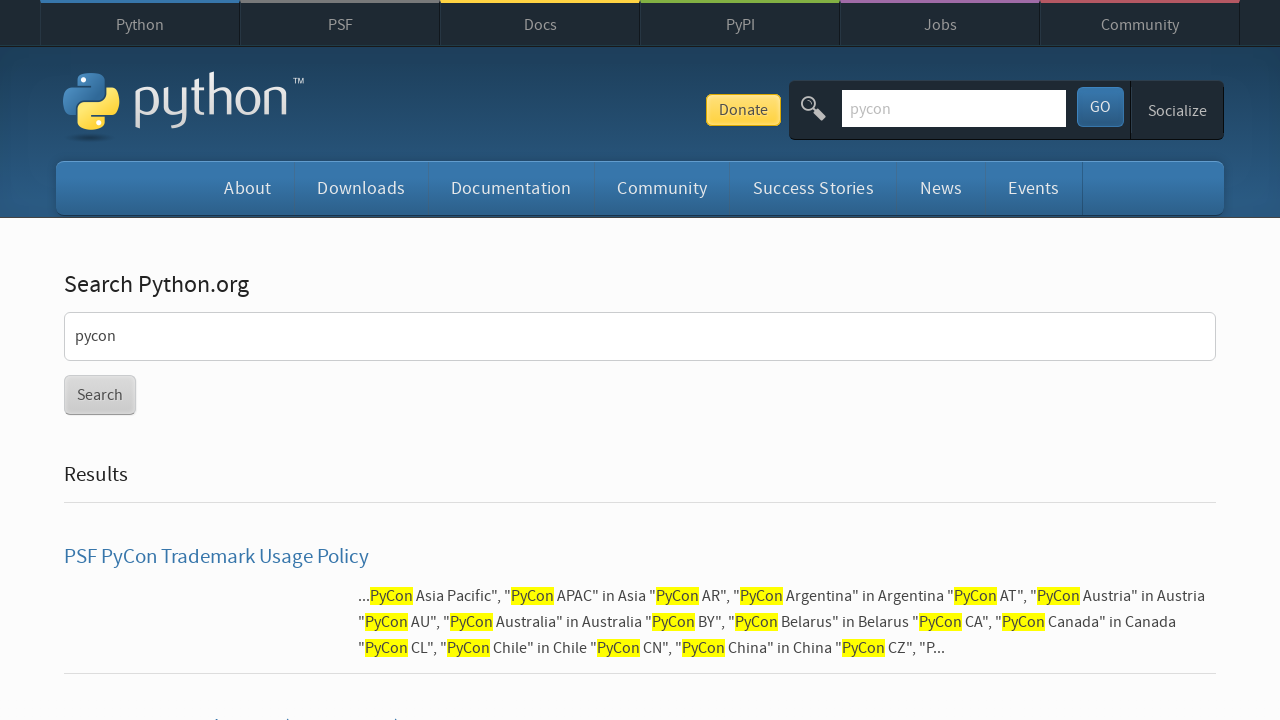

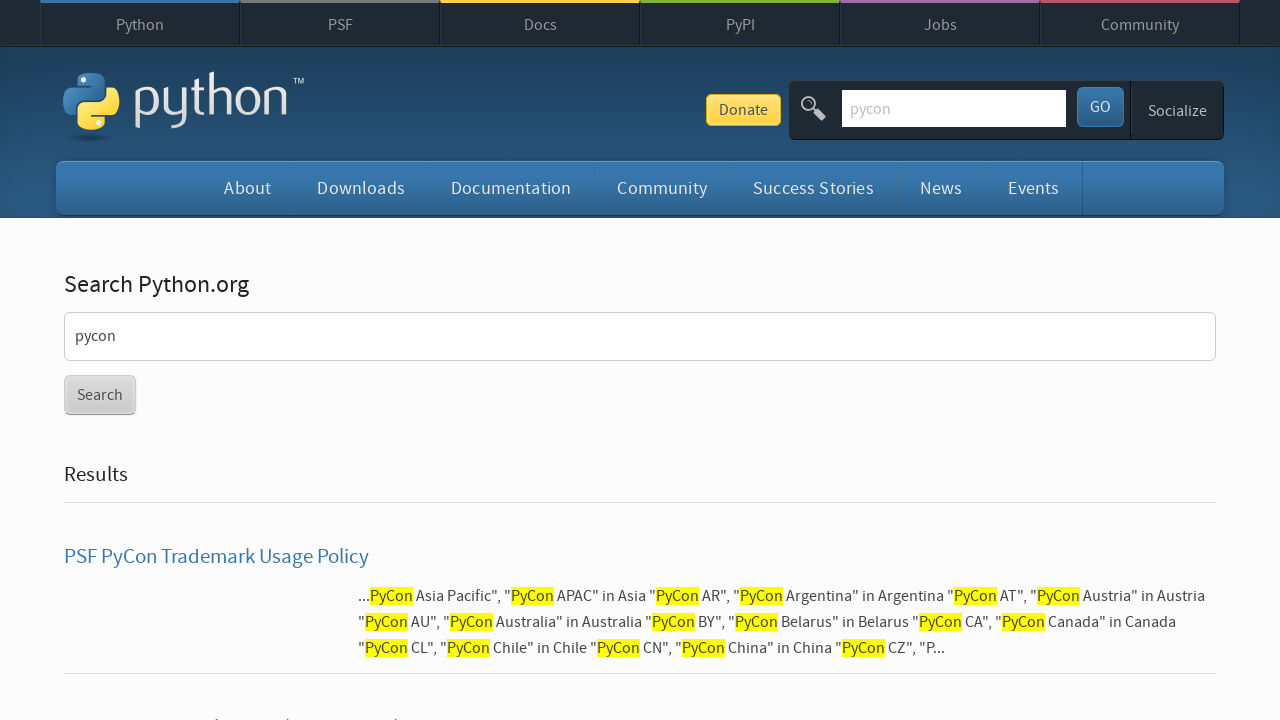